Tests dynamic loading functionality by verifying an element is initially hidden, clicking a start button, and confirming the element becomes visible

Starting URL: https://the-internet.herokuapp.com/dynamic_loading/1

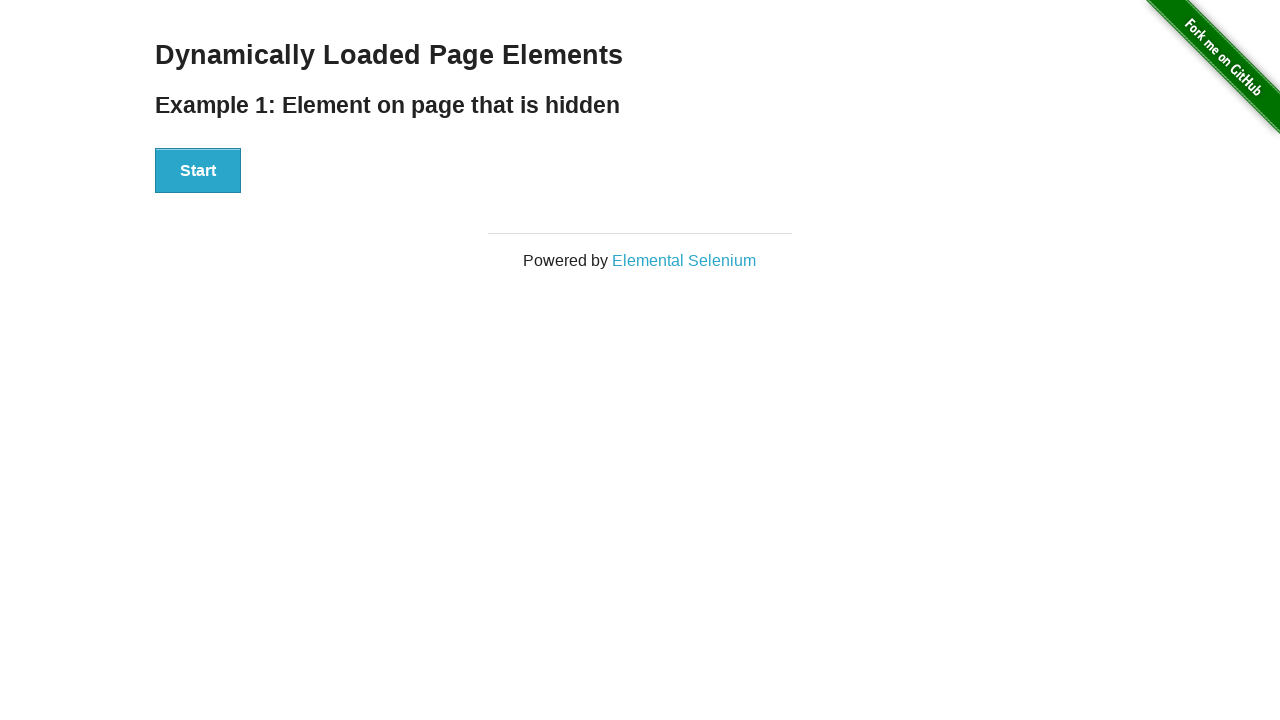

Located the Hello World element
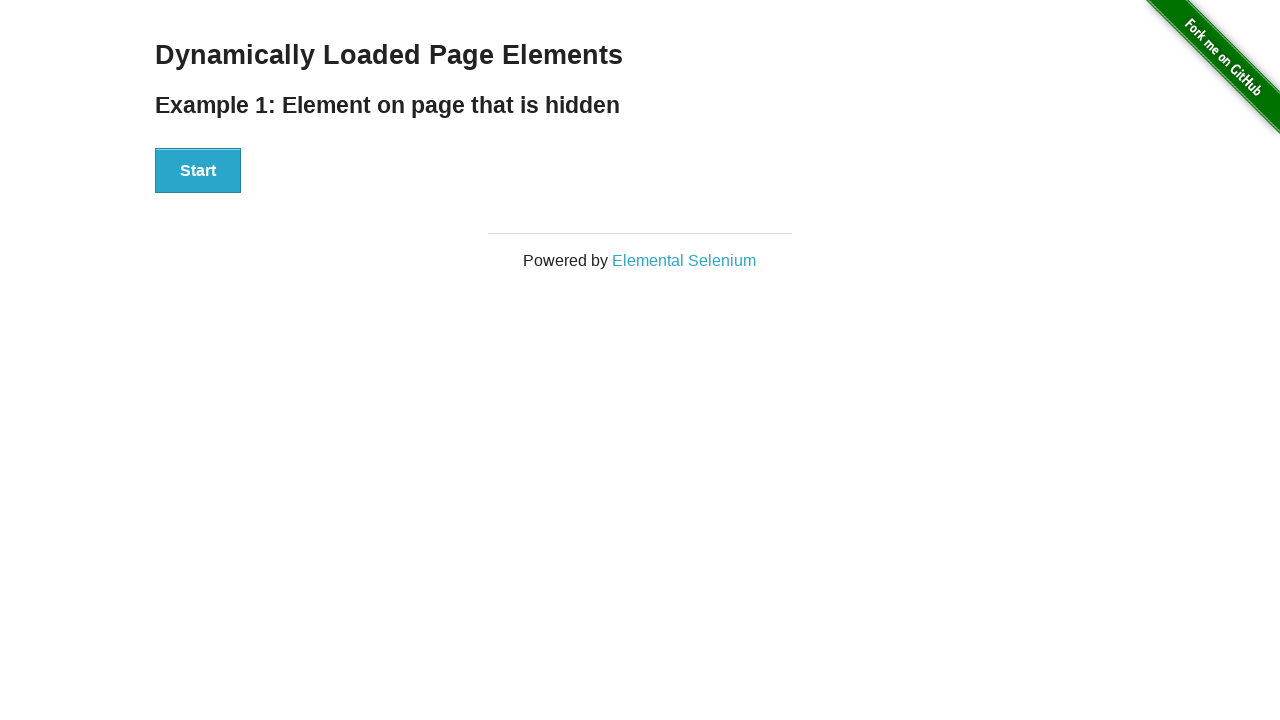

Verified Hello World element is initially hidden
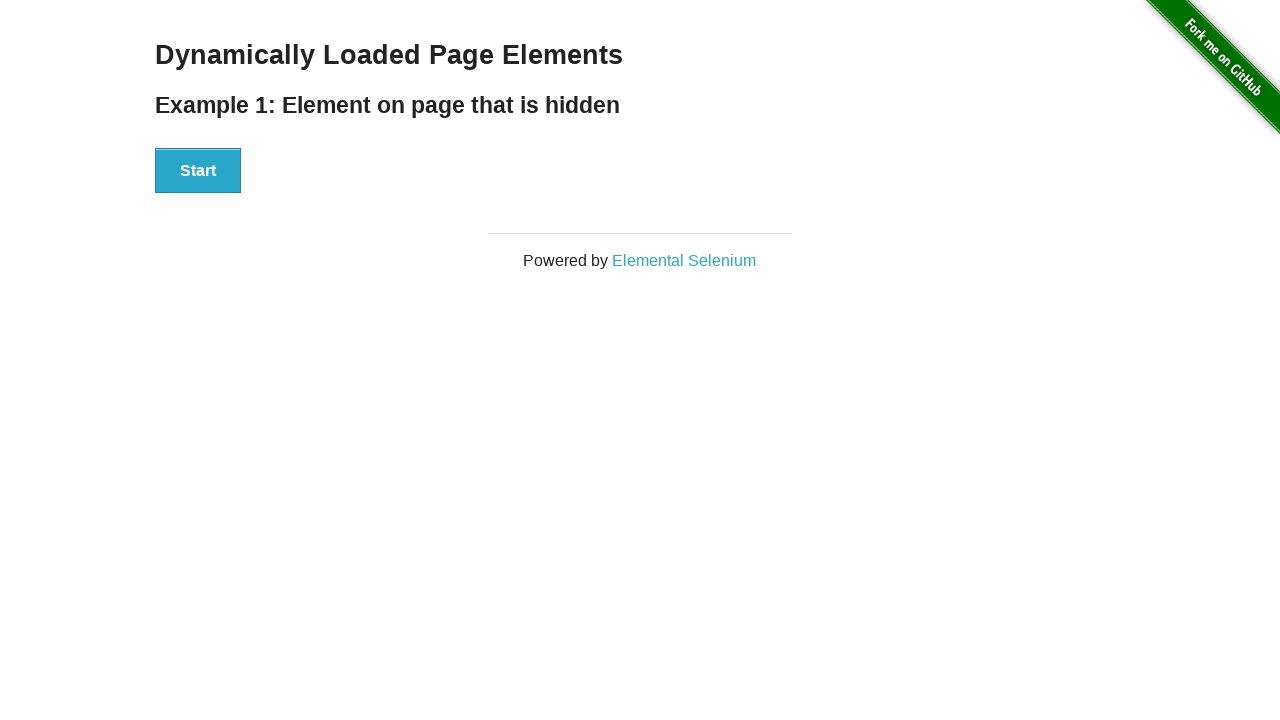

Clicked the start button to trigger dynamic loading at (198, 171) on #start>button
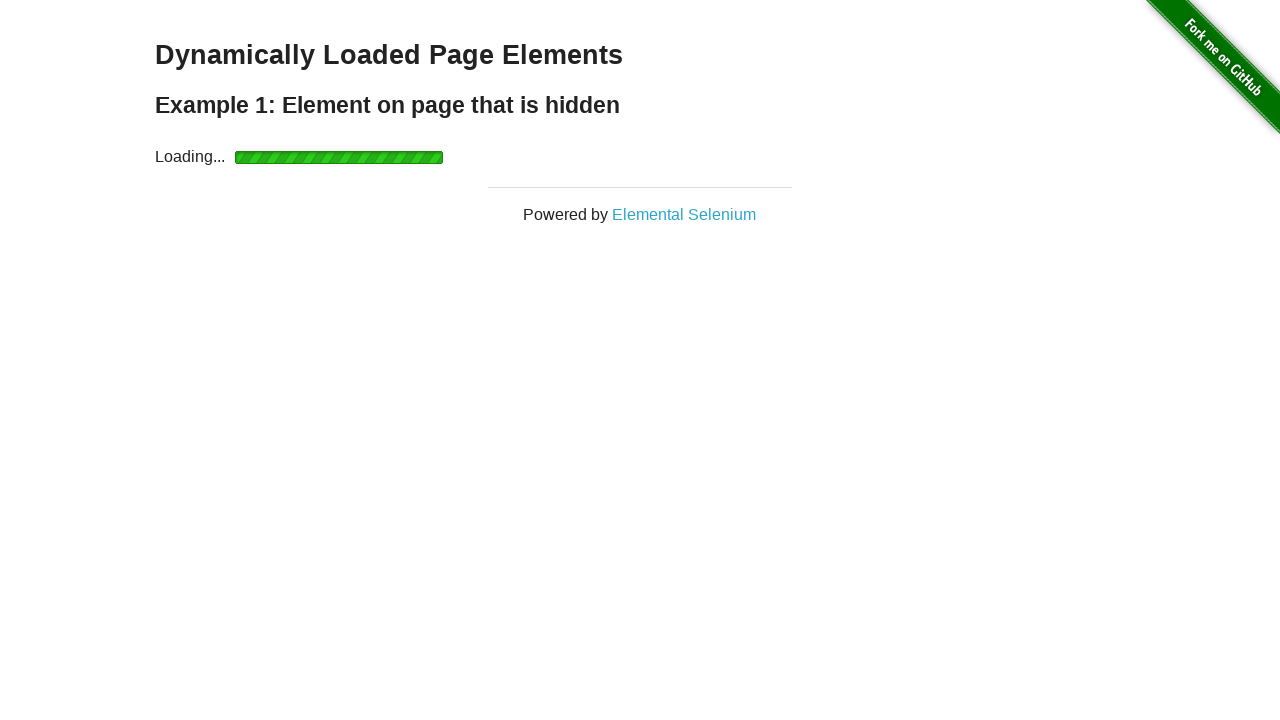

Waited for Hello World element to become visible
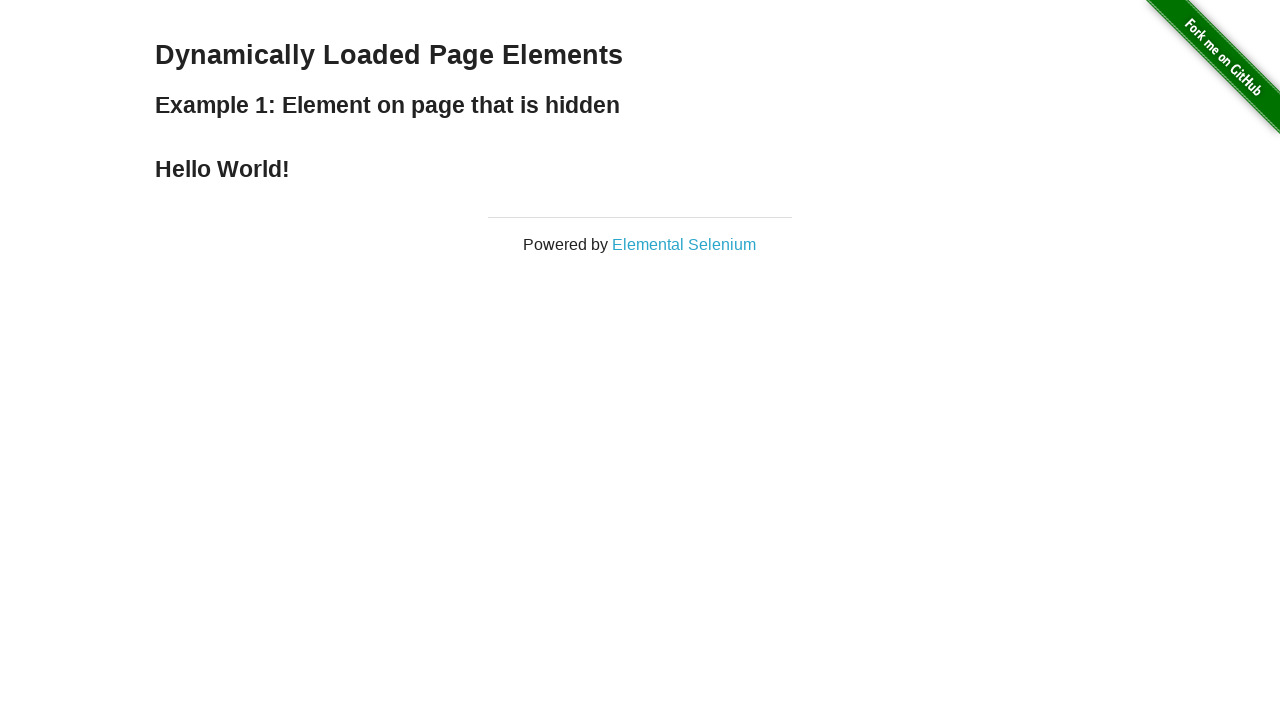

Verified Hello World element is now visible
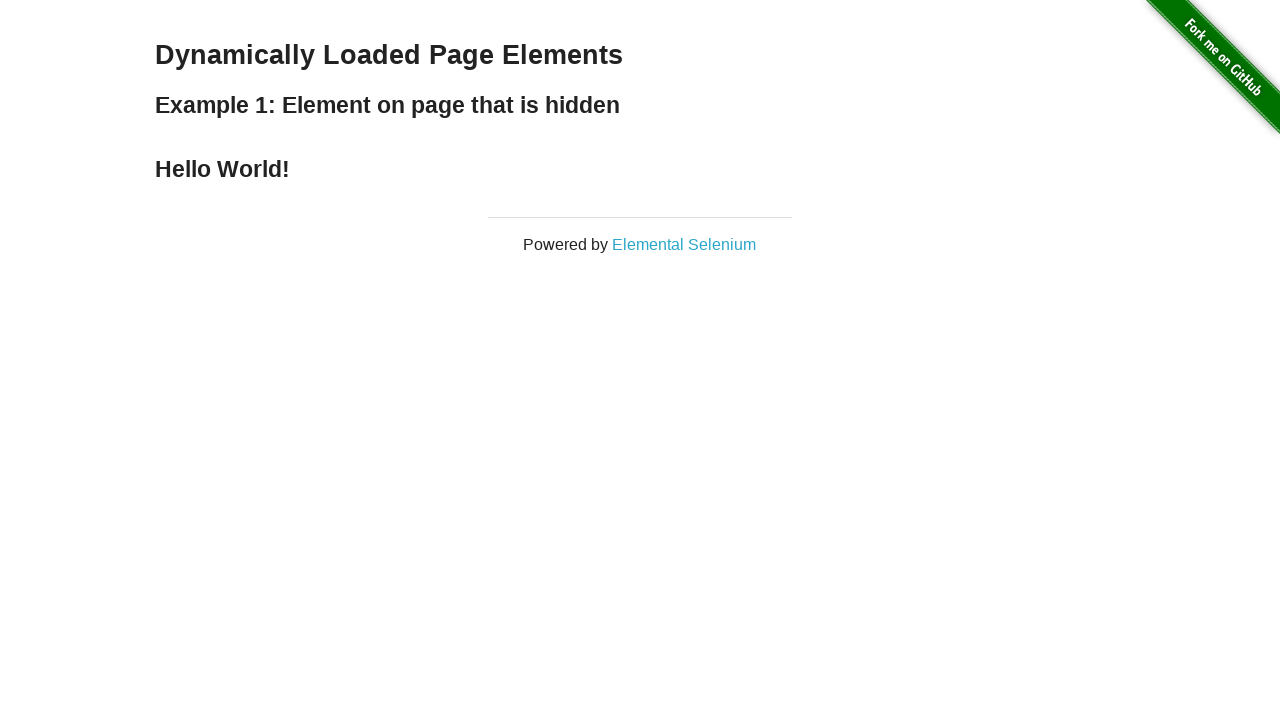

Verified Hello World element contains correct text
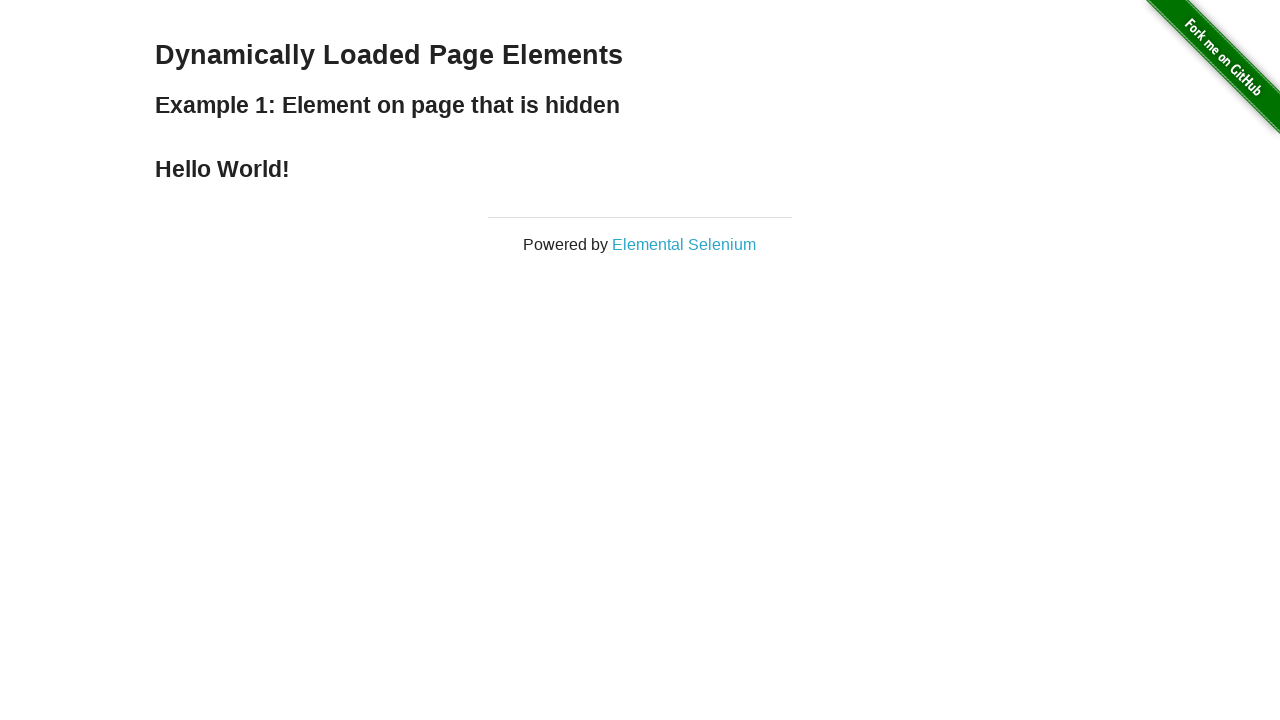

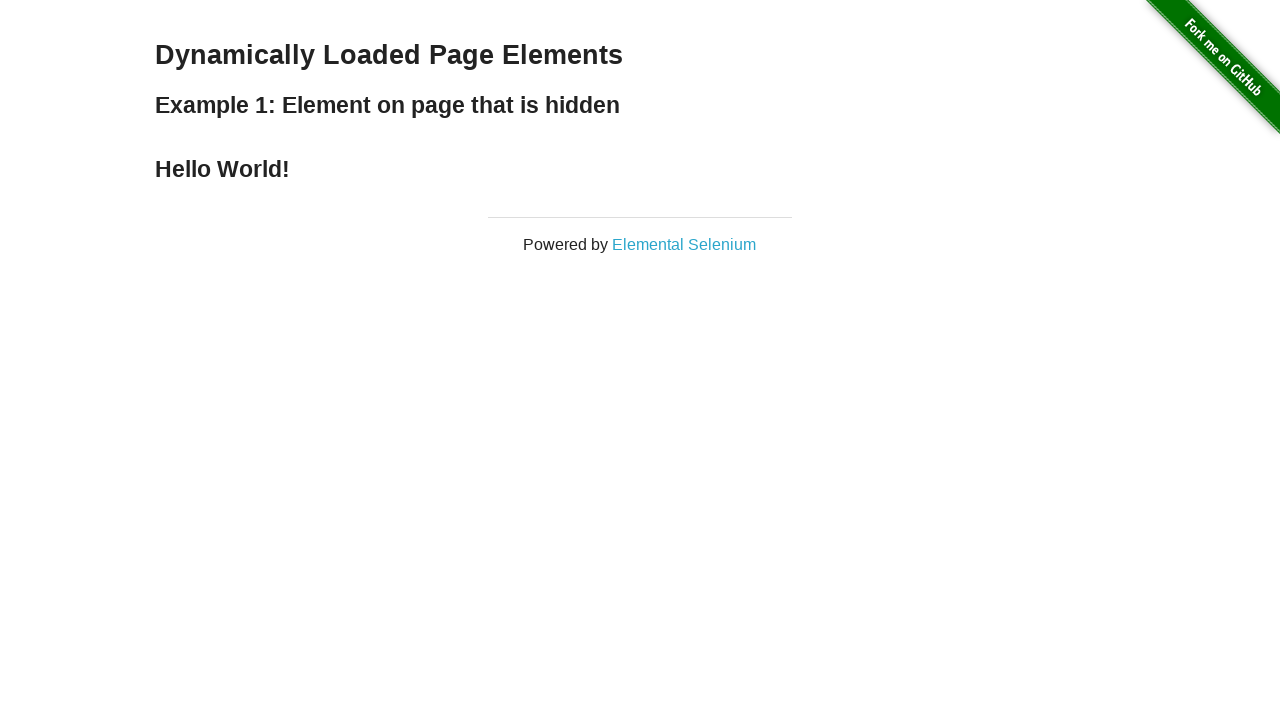